Tests pressing the space key on an input element and verifies that the page displays the correct key press result.

Starting URL: http://the-internet.herokuapp.com/key_presses

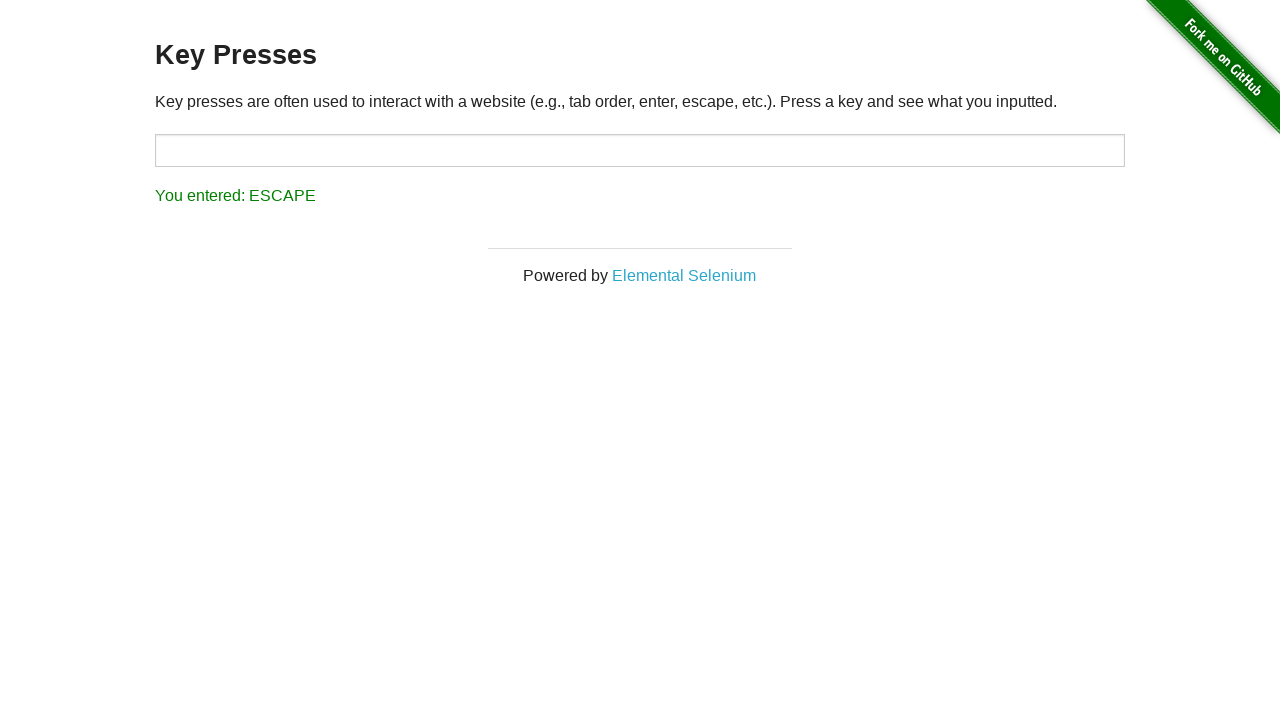

Pressed space key on target input element on #target
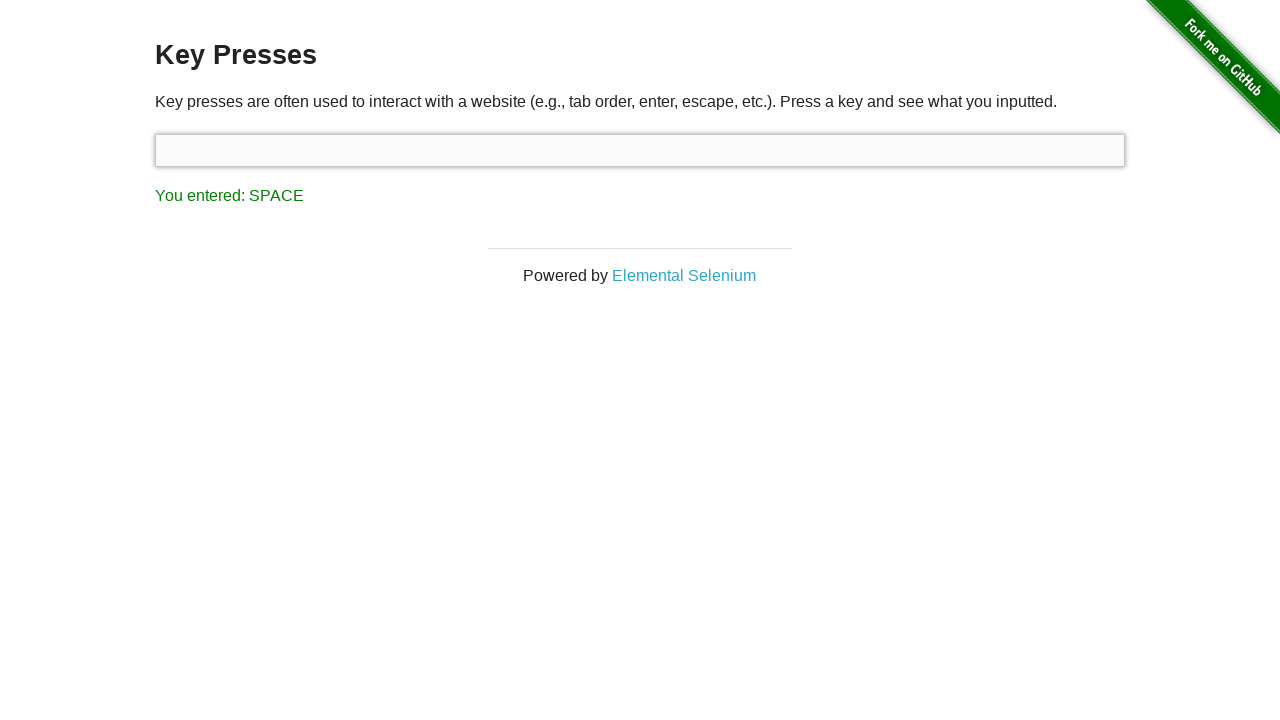

Result element loaded after space key press
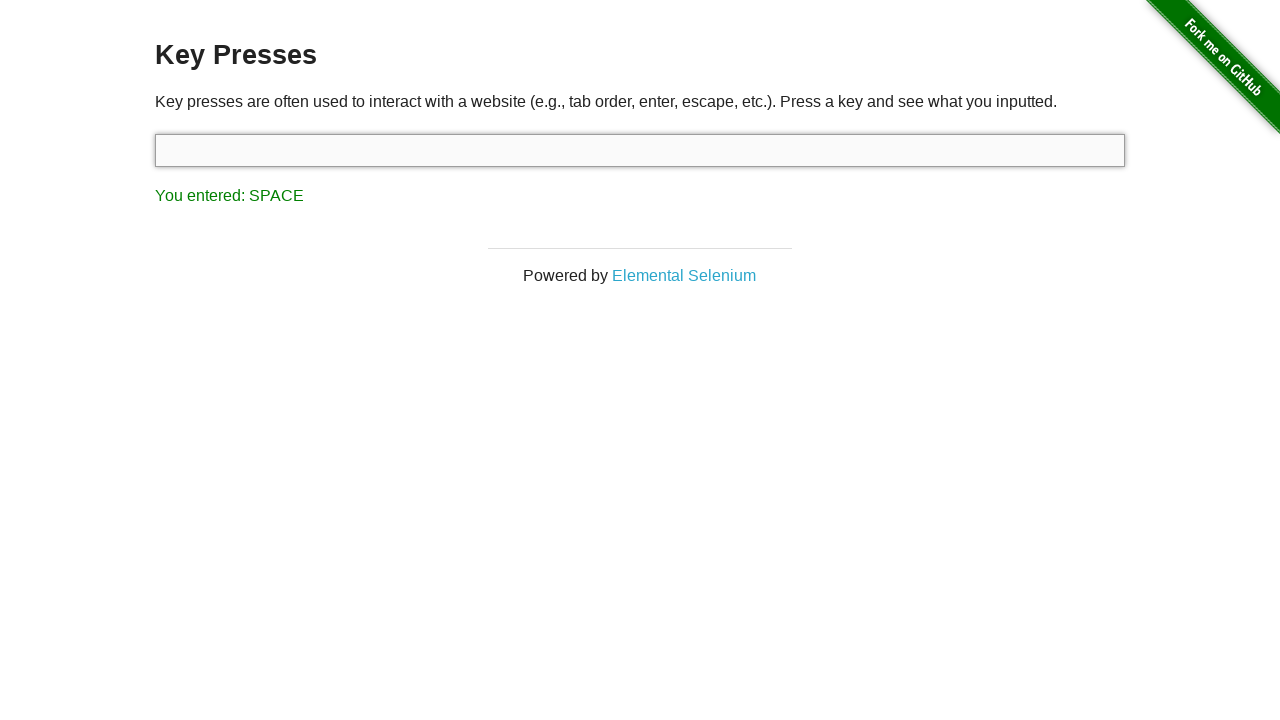

Retrieved result text content
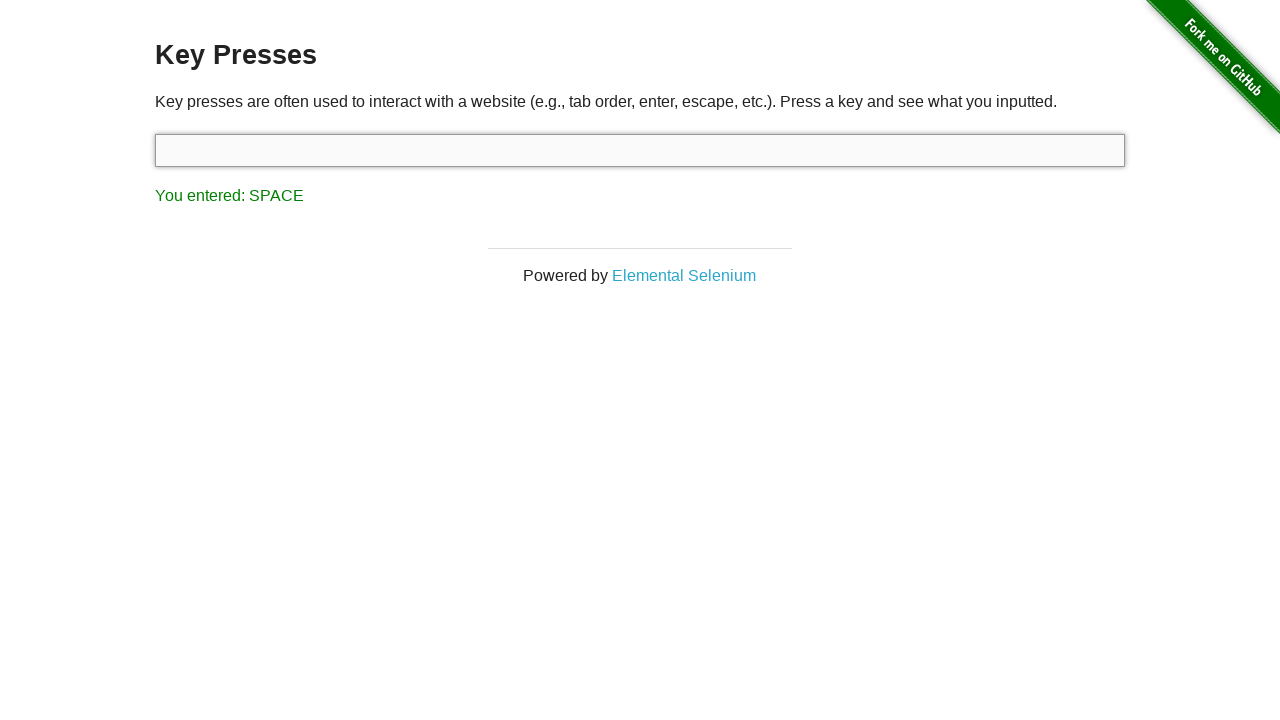

Verified that result text shows 'You entered: SPACE'
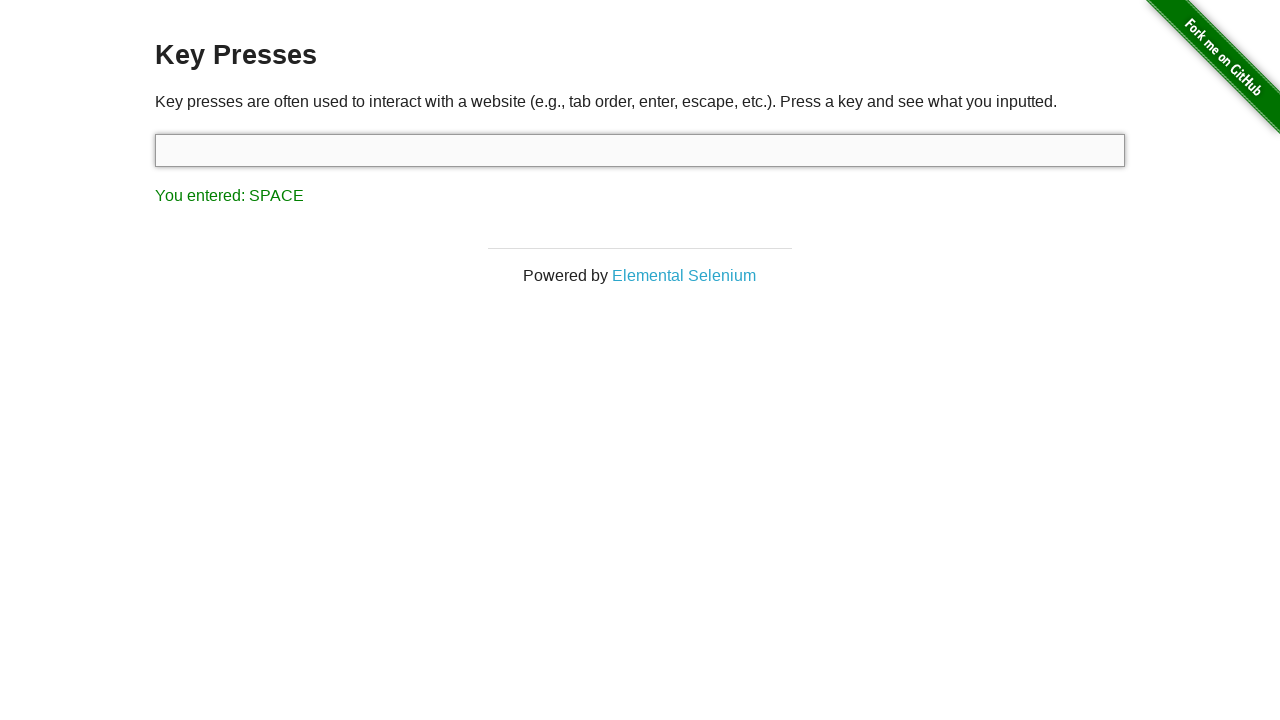

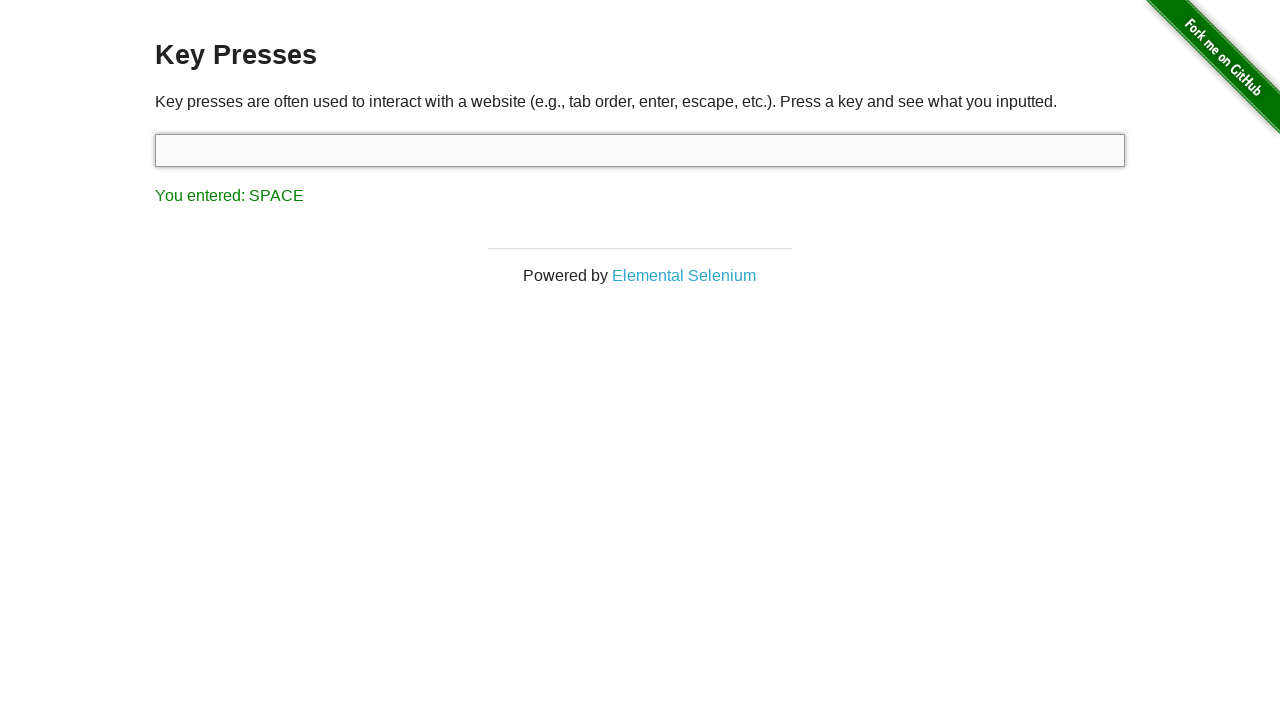